Tests marking all todo items as completed using the toggle all checkbox

Starting URL: https://demo.playwright.dev/todomvc

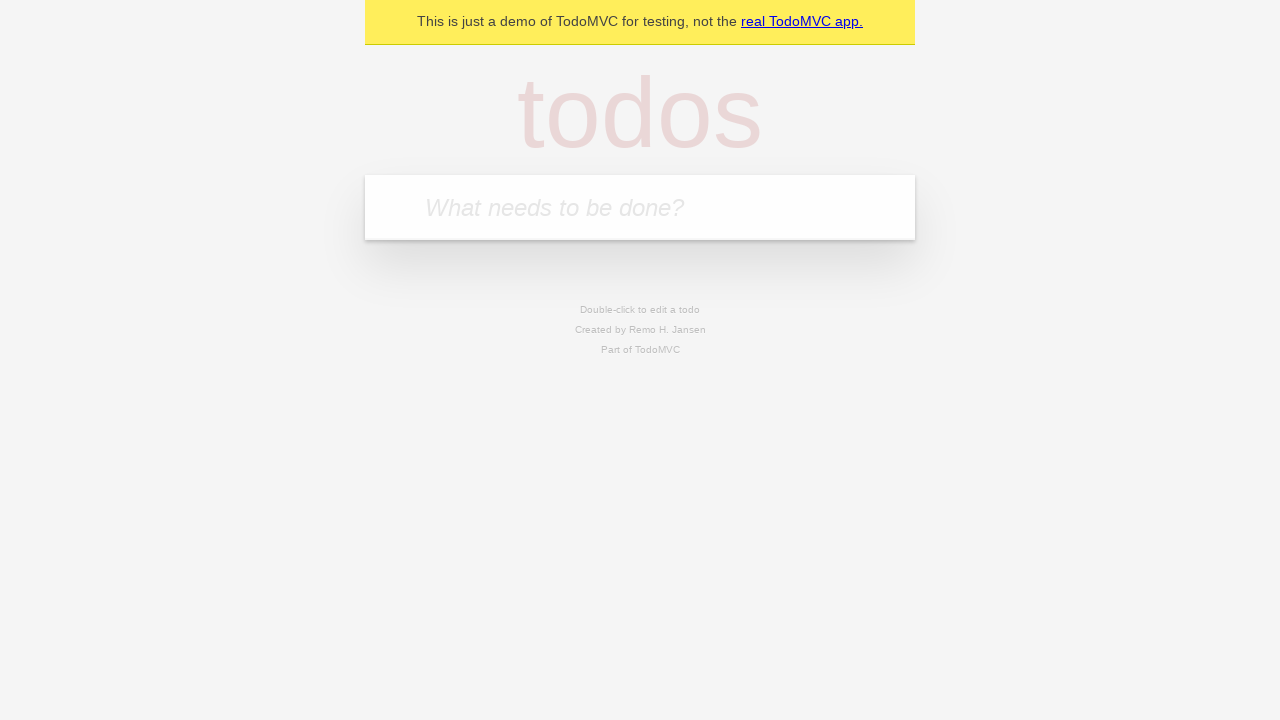

Filled first todo item 'buy some cheese' on internal:attr=[placeholder="What needs to be done?"i]
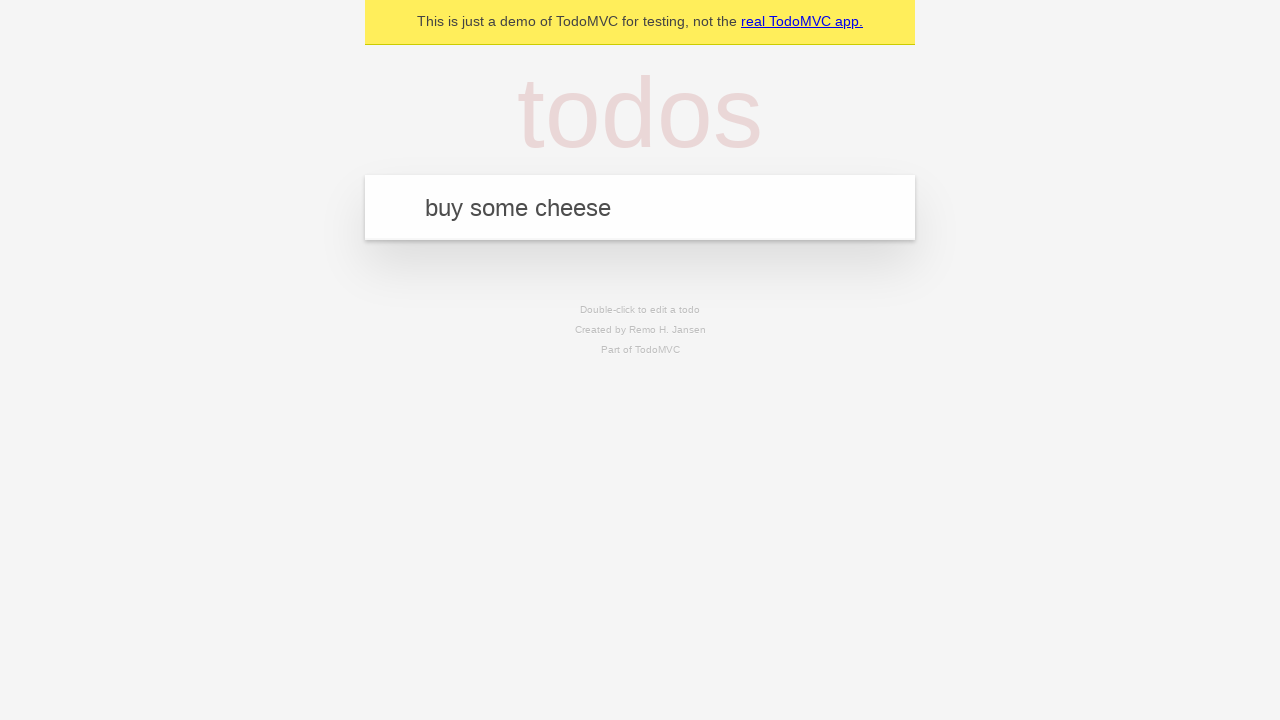

Pressed Enter to create first todo item on internal:attr=[placeholder="What needs to be done?"i]
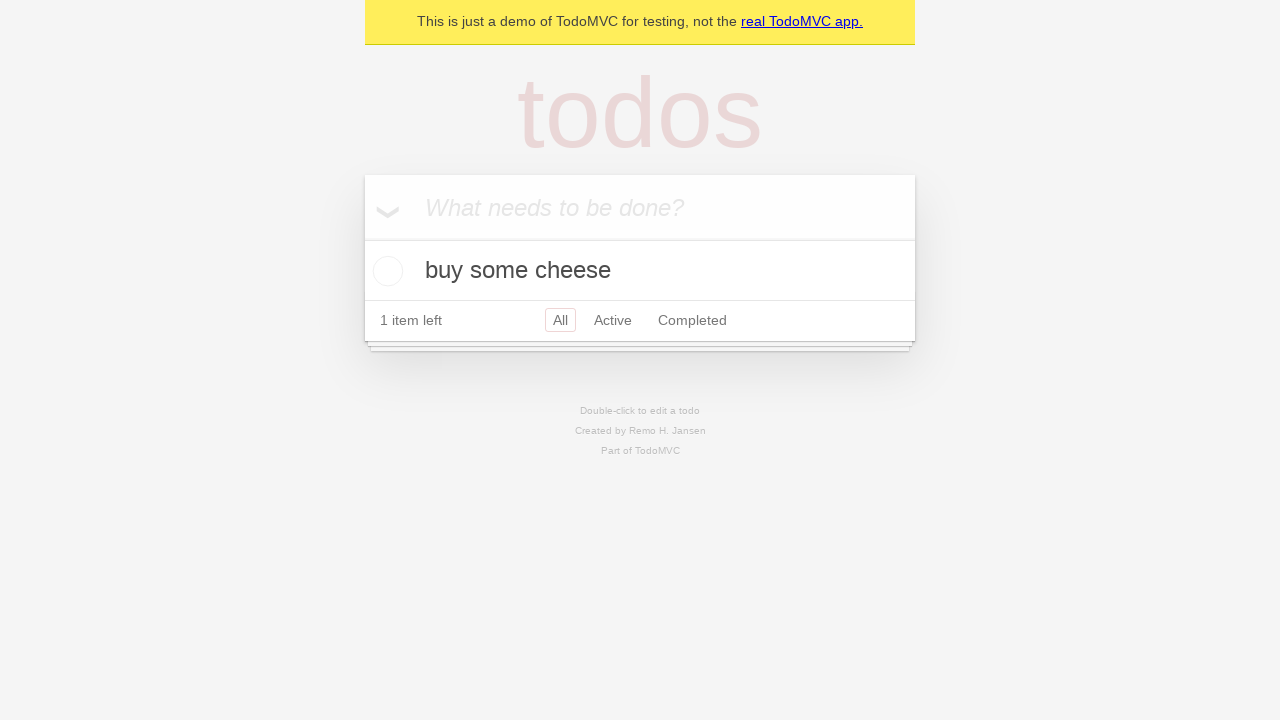

Filled second todo item 'feed the cat' on internal:attr=[placeholder="What needs to be done?"i]
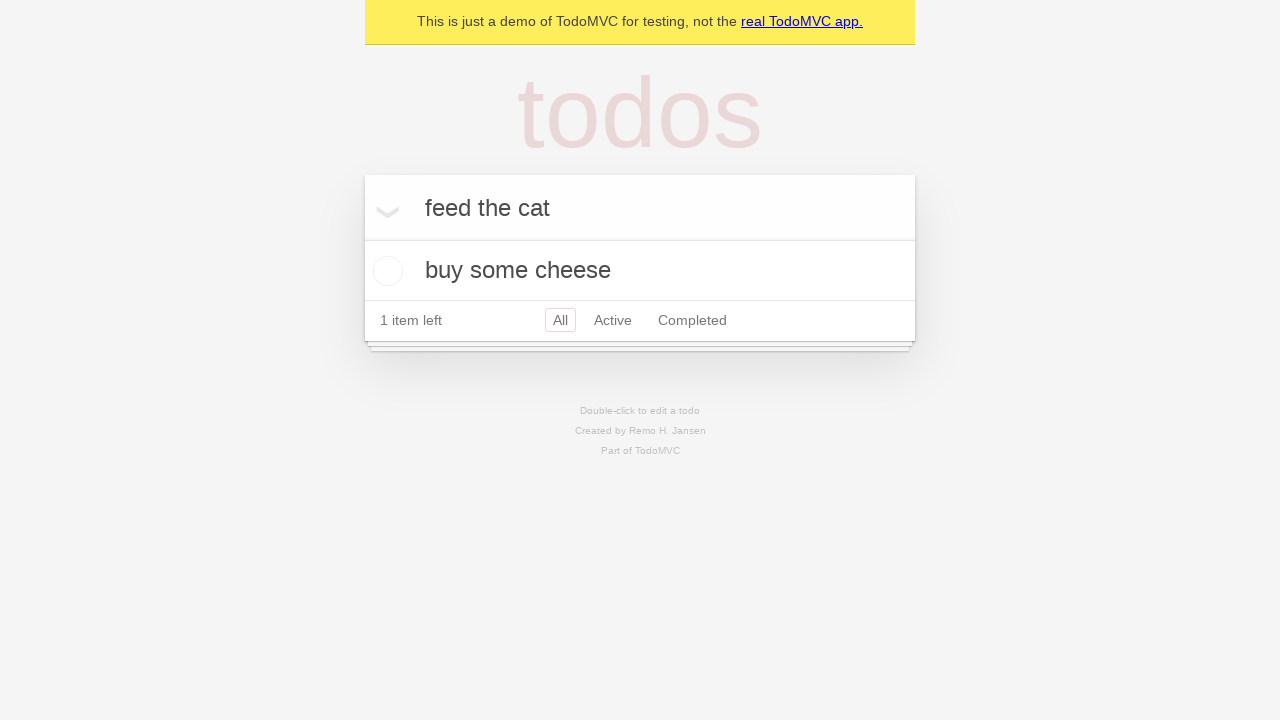

Pressed Enter to create second todo item on internal:attr=[placeholder="What needs to be done?"i]
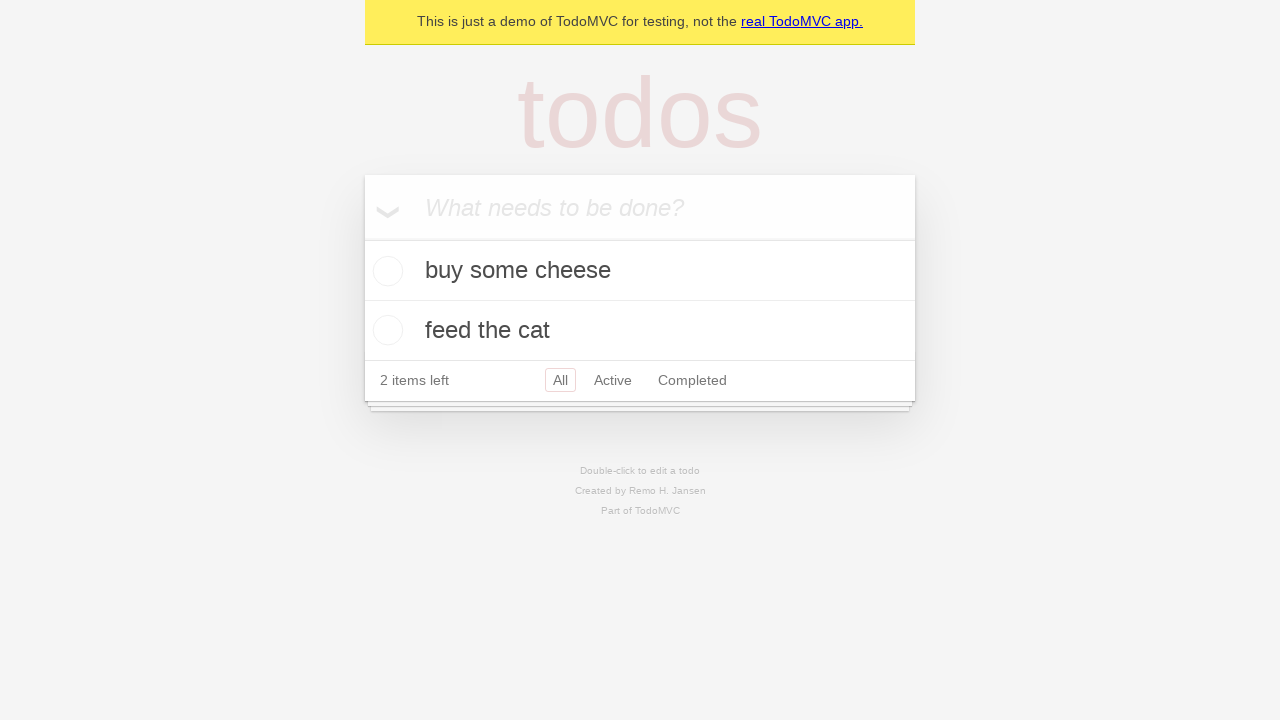

Filled third todo item 'book a doctors appointment' on internal:attr=[placeholder="What needs to be done?"i]
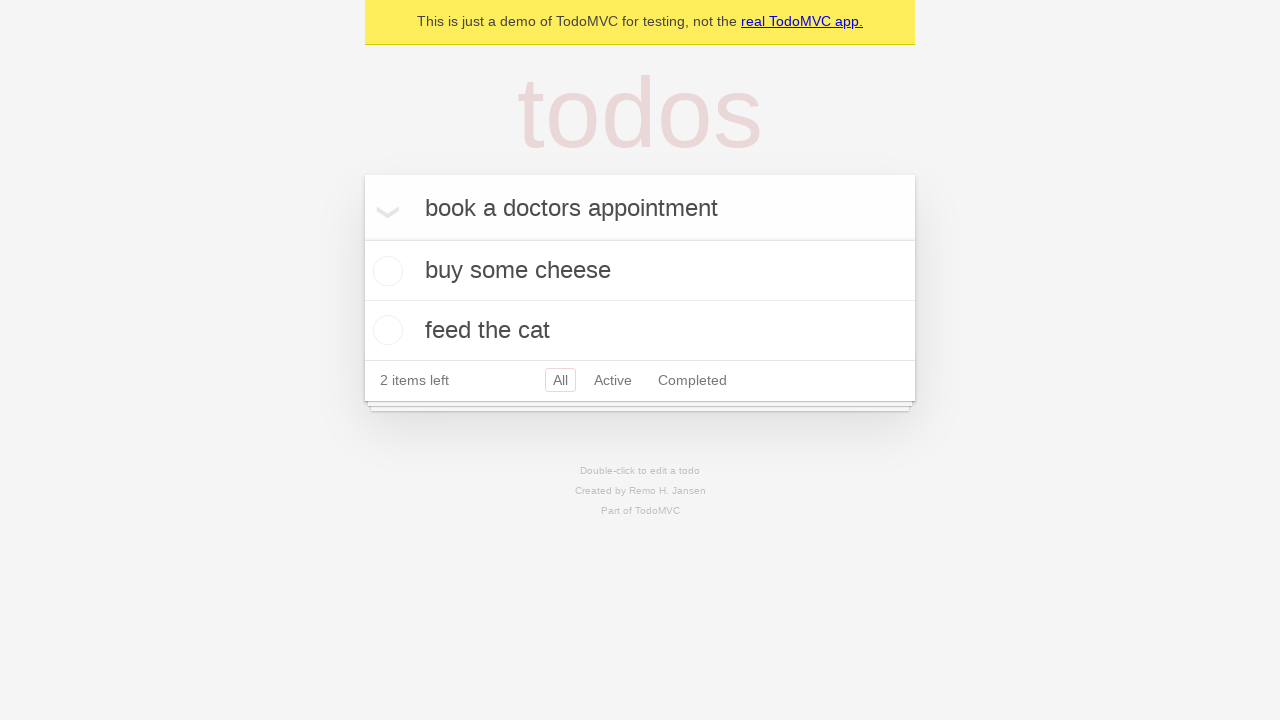

Pressed Enter to create third todo item on internal:attr=[placeholder="What needs to be done?"i]
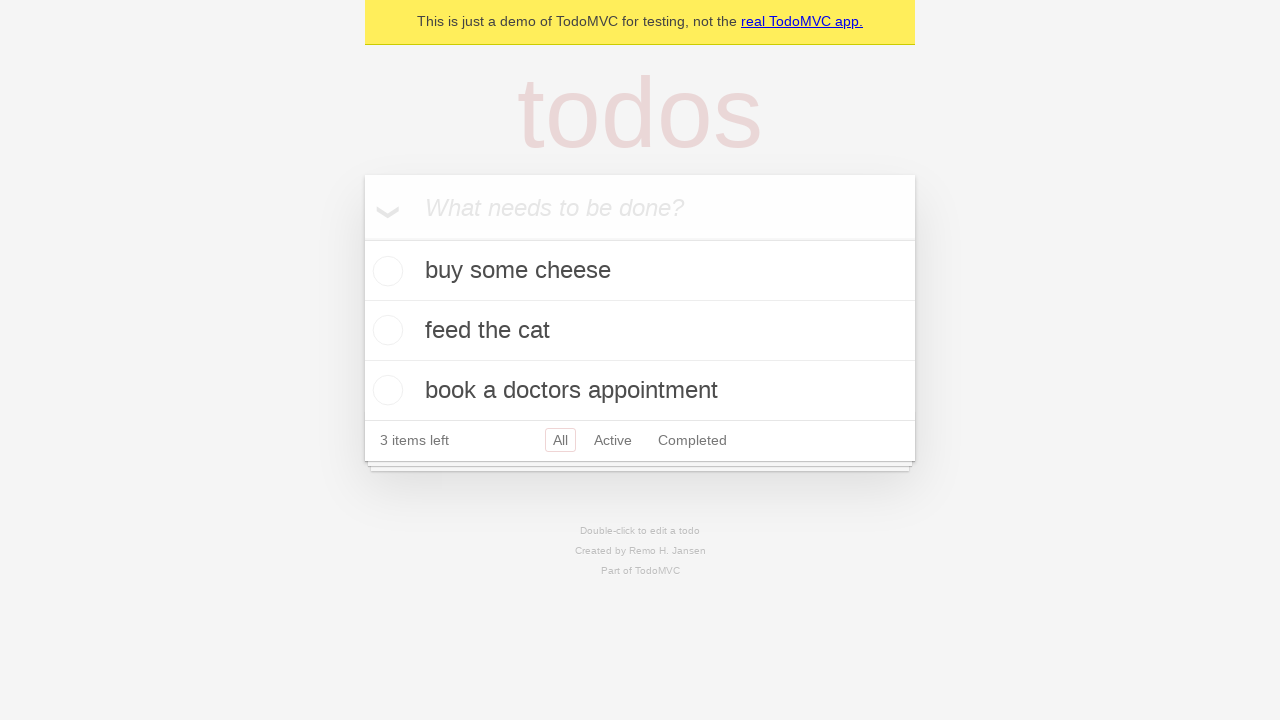

Clicked 'Mark all as complete' checkbox at (362, 238) on internal:label="Mark all as complete"i
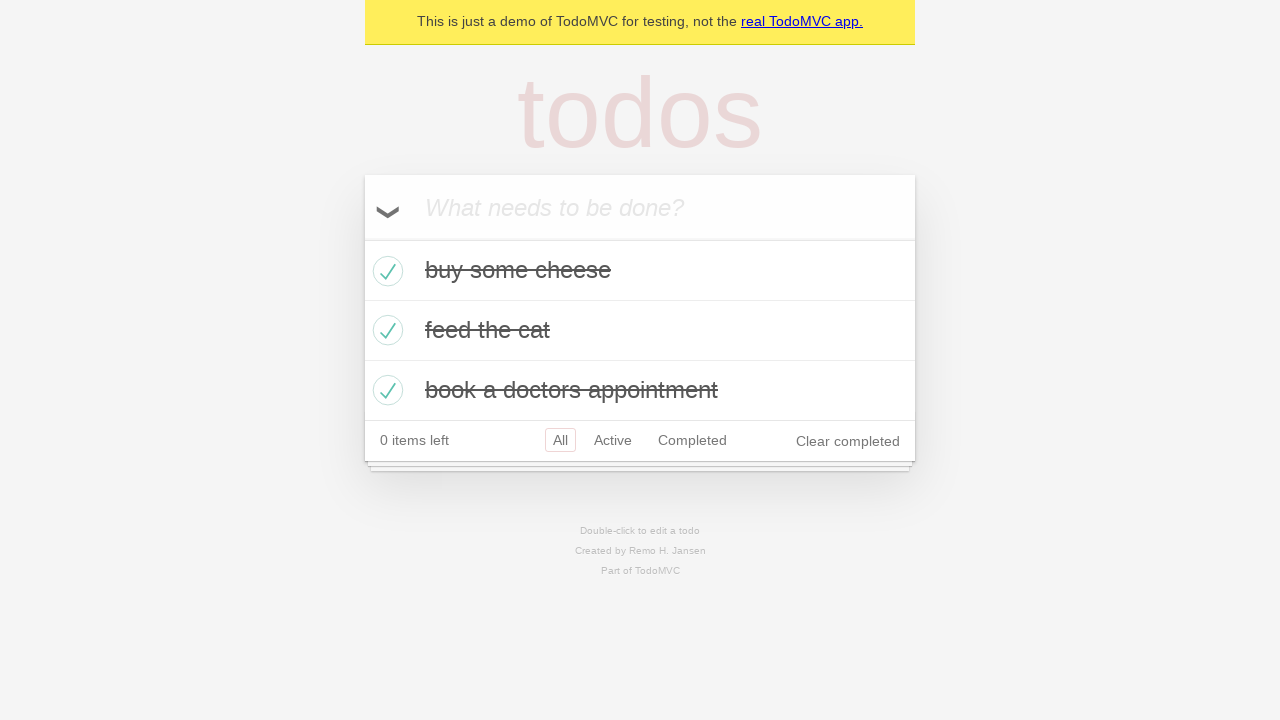

Verified that all todo items are marked as completed
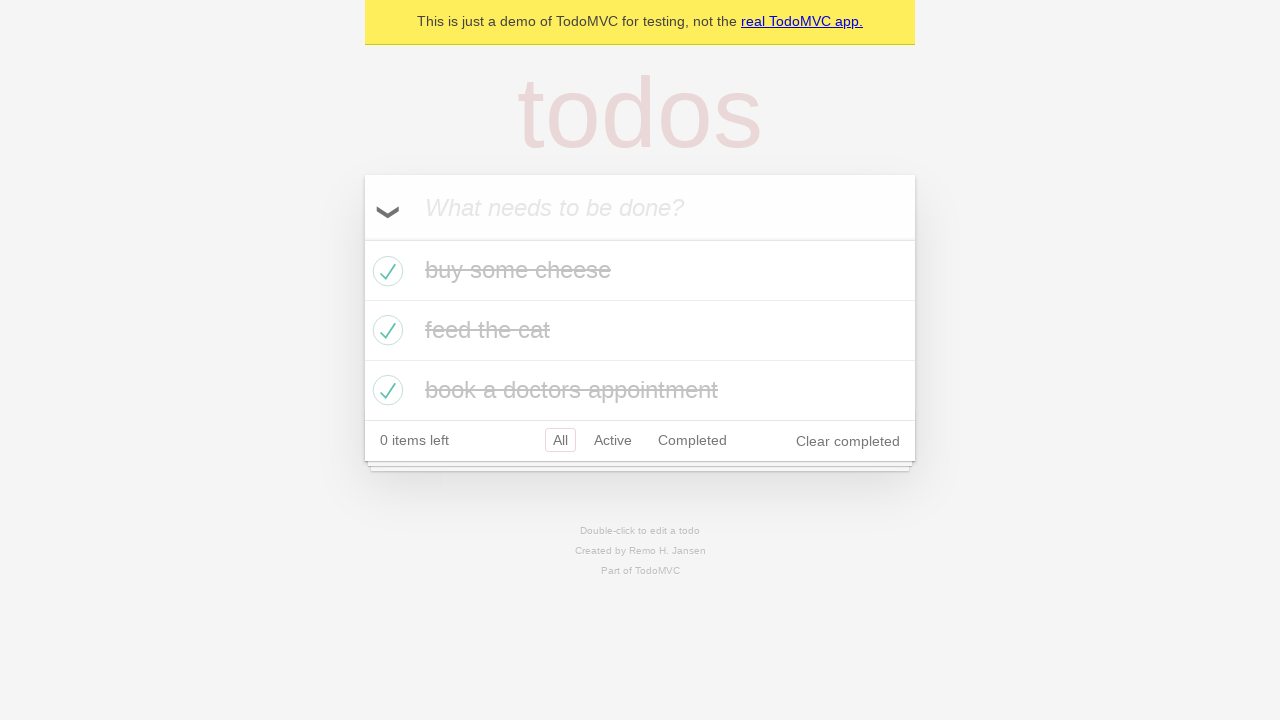

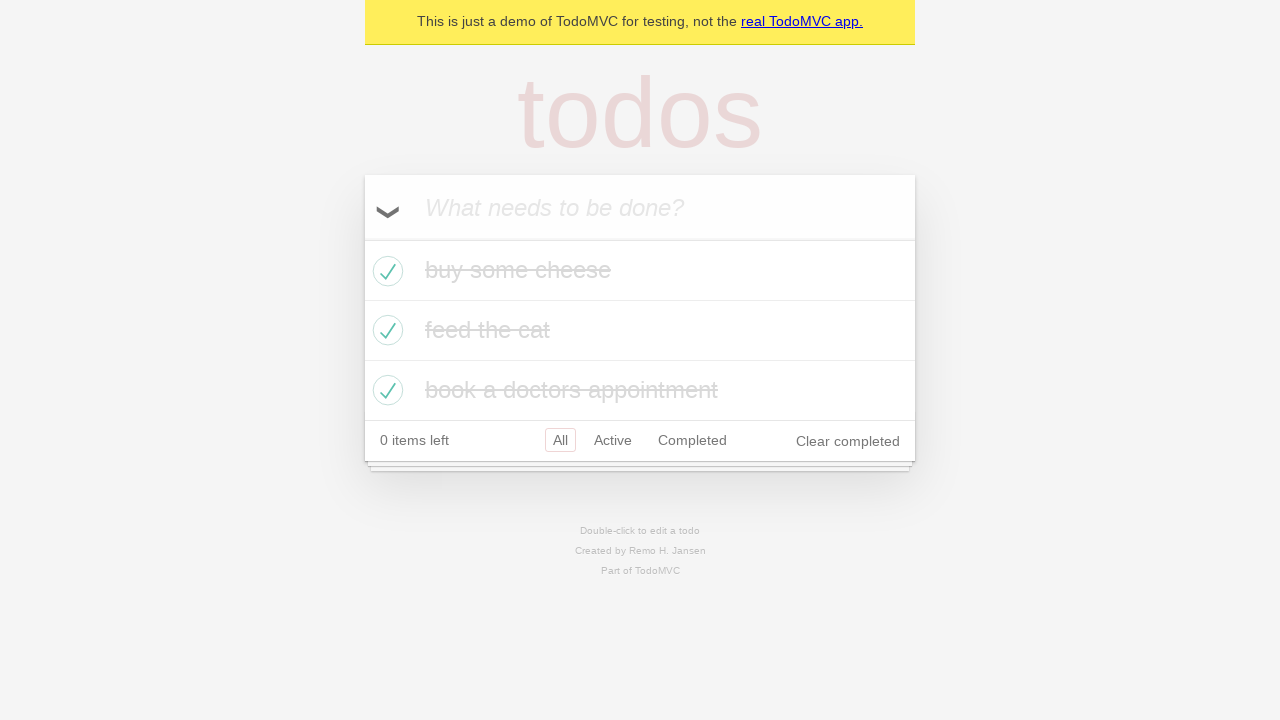